Tests a registration form by filling in required fields (first name, last name, email) and submitting the form, then verifies the success message is displayed.

Starting URL: http://suninjuly.github.io/registration1.html

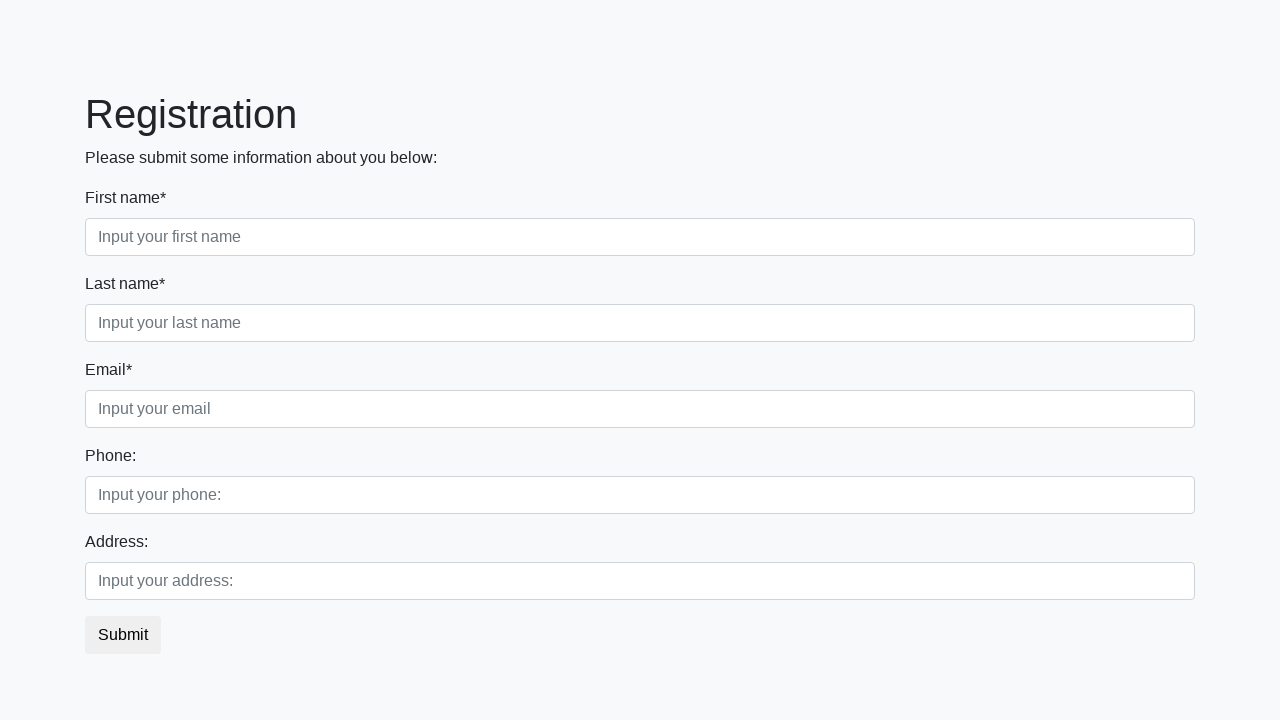

Filled first name field with 'Ivan' on .first:required
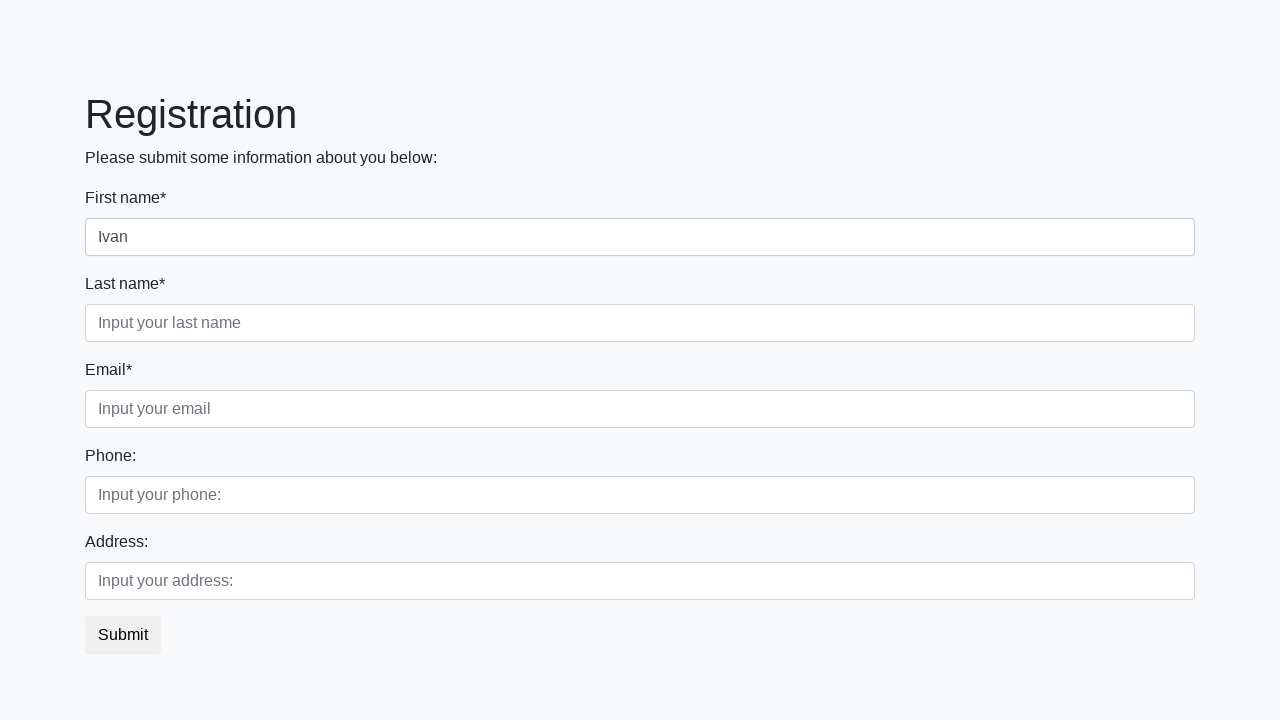

Filled last name field with 'Petrov' on .second:required
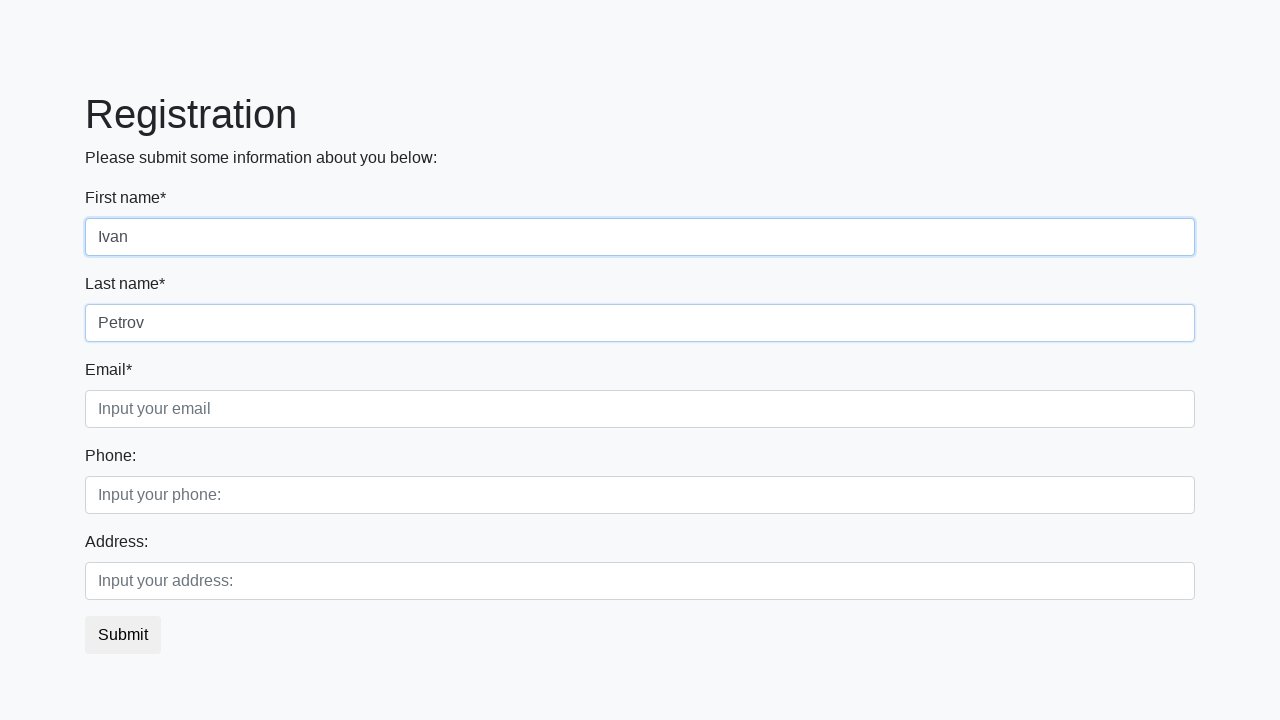

Filled email field with 'test@mail.com' on .third:required
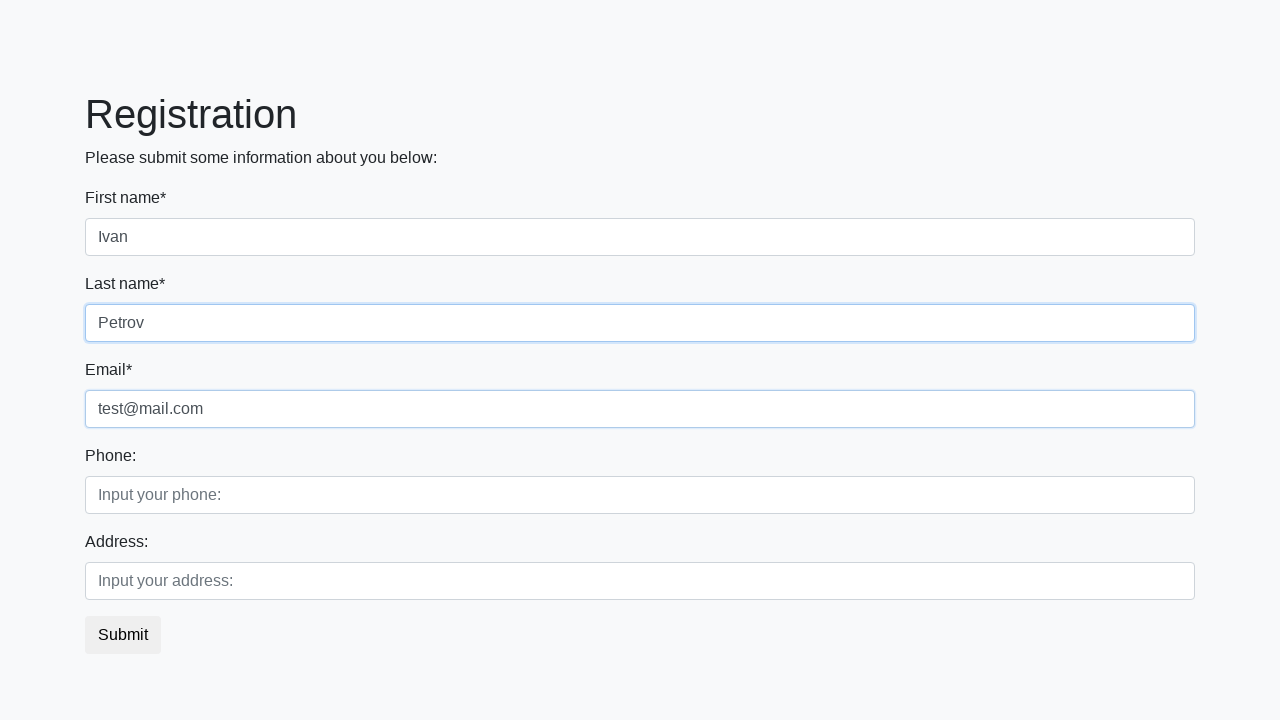

Clicked submit button to register at (123, 635) on button.btn
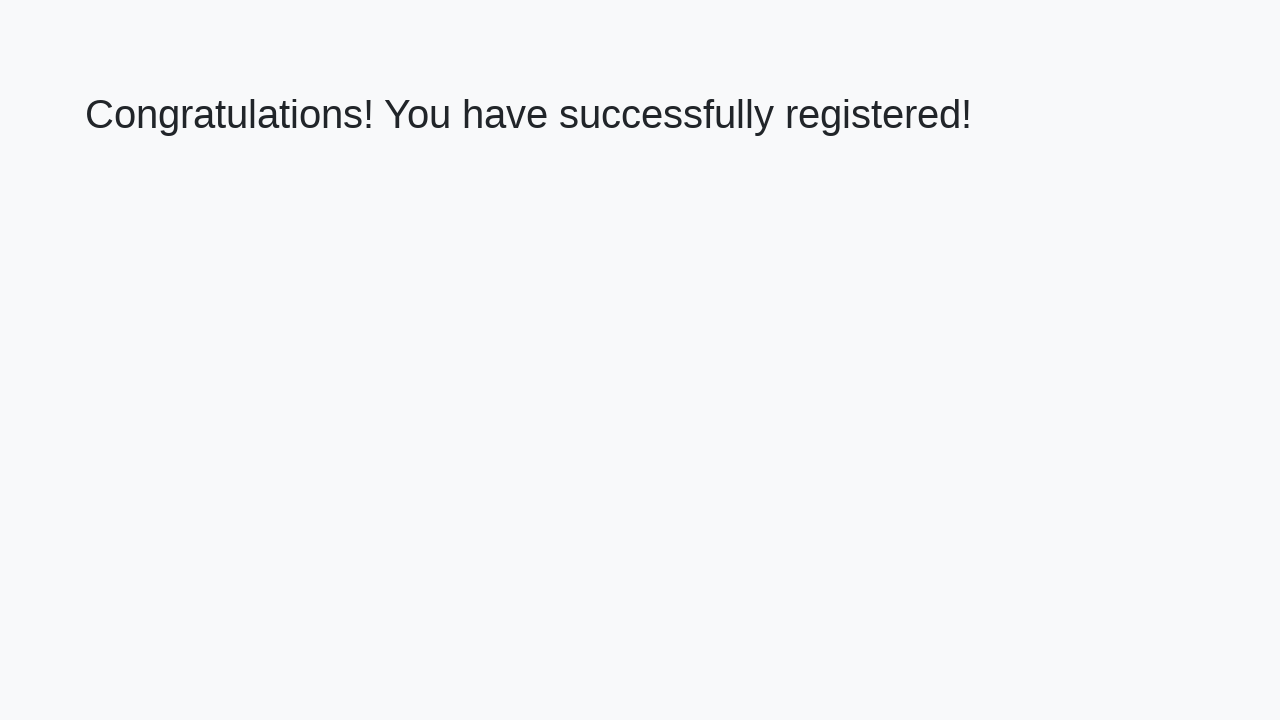

Success message heading loaded
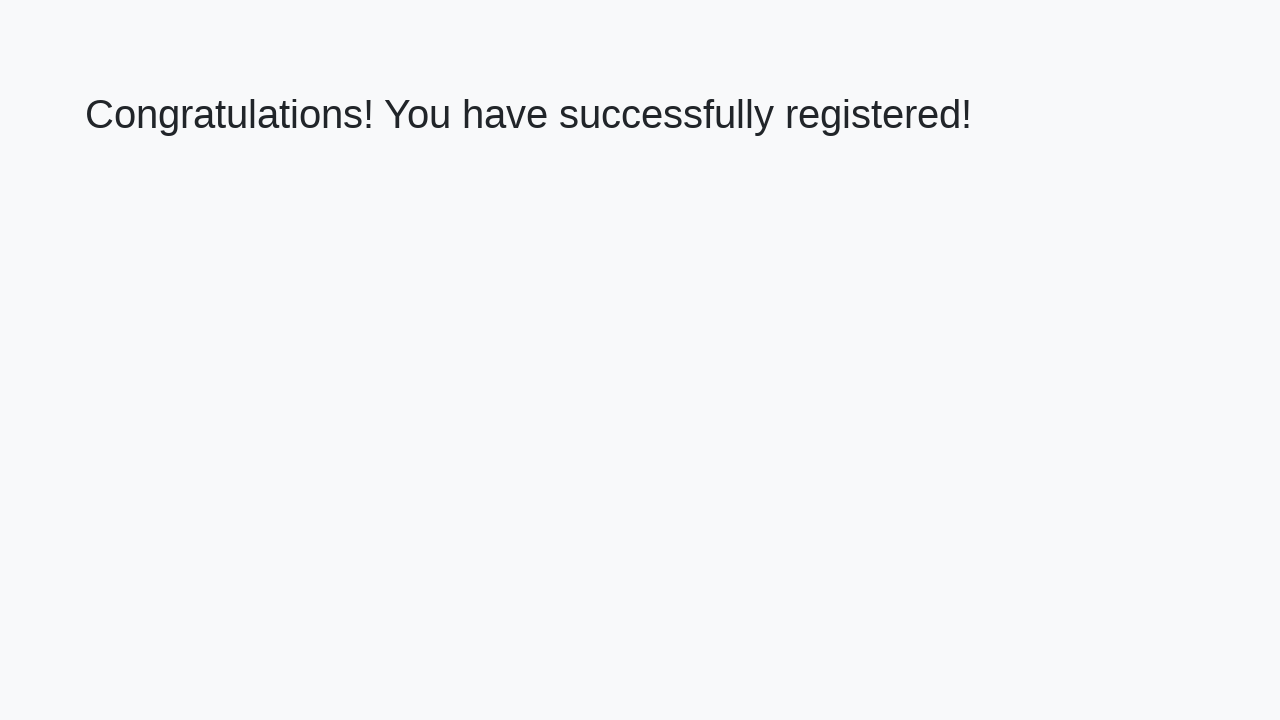

Retrieved success message text
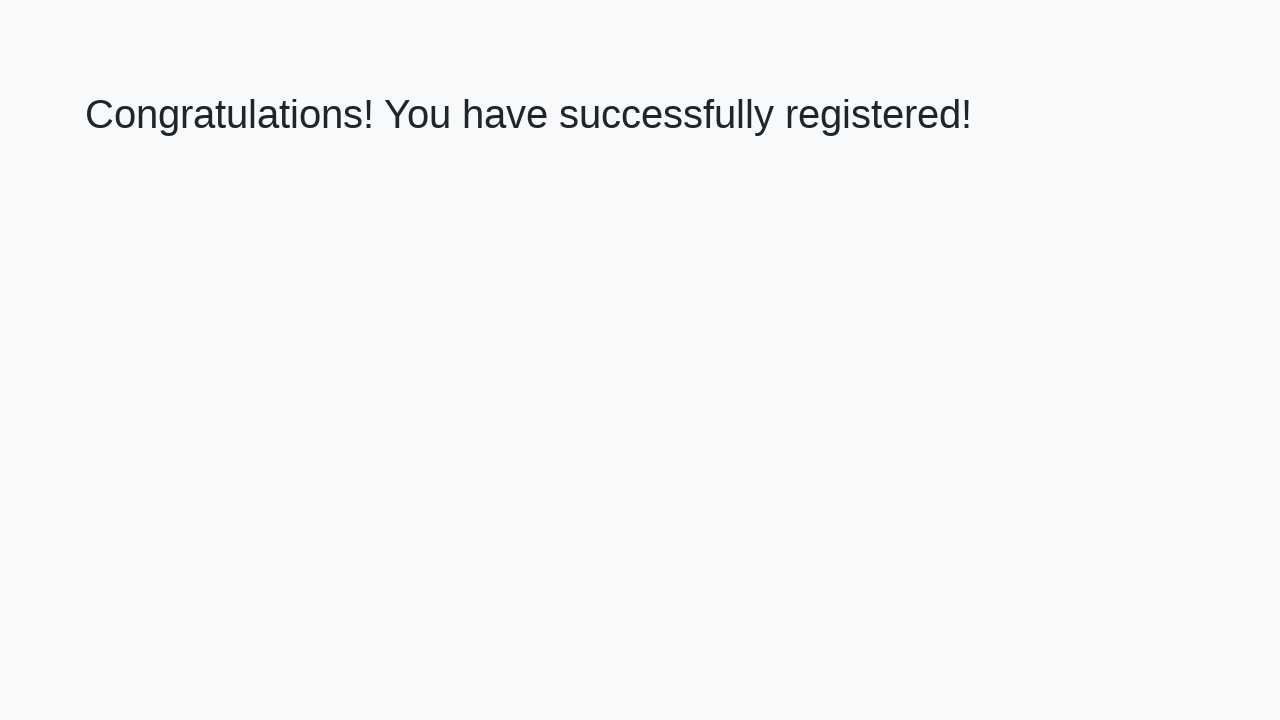

Verified success message: 'Congratulations! You have successfully registered!'
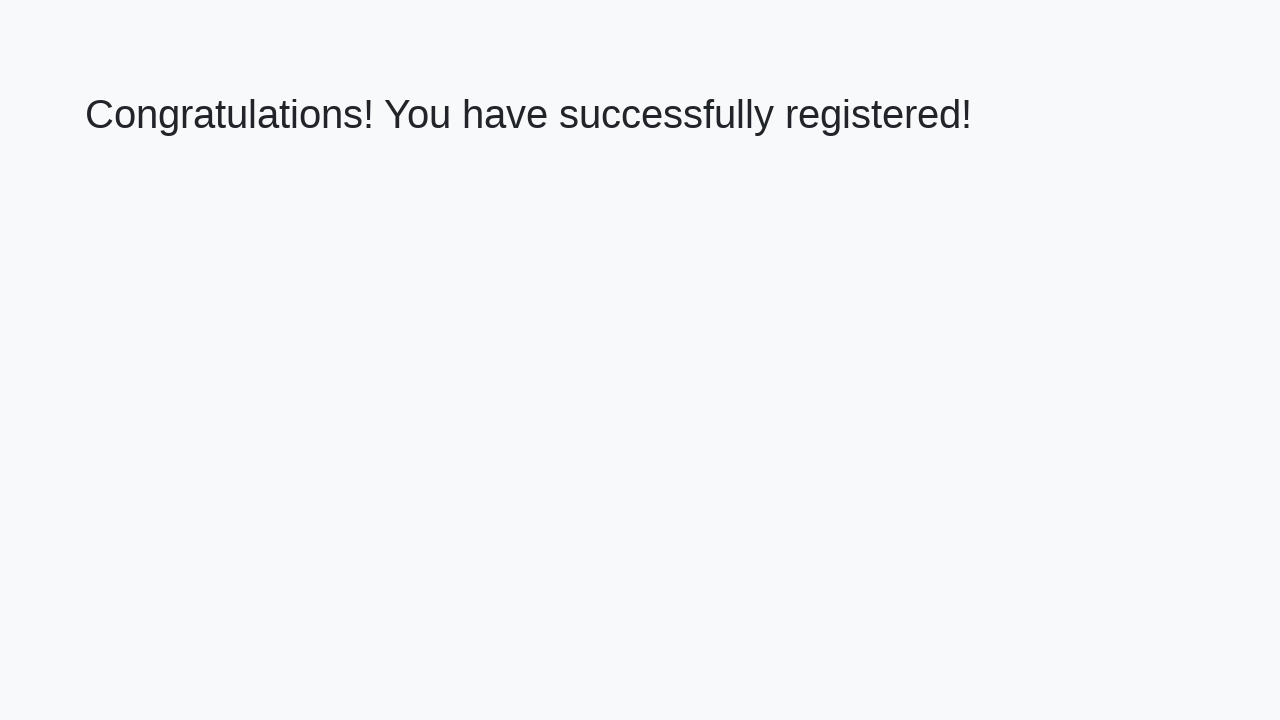

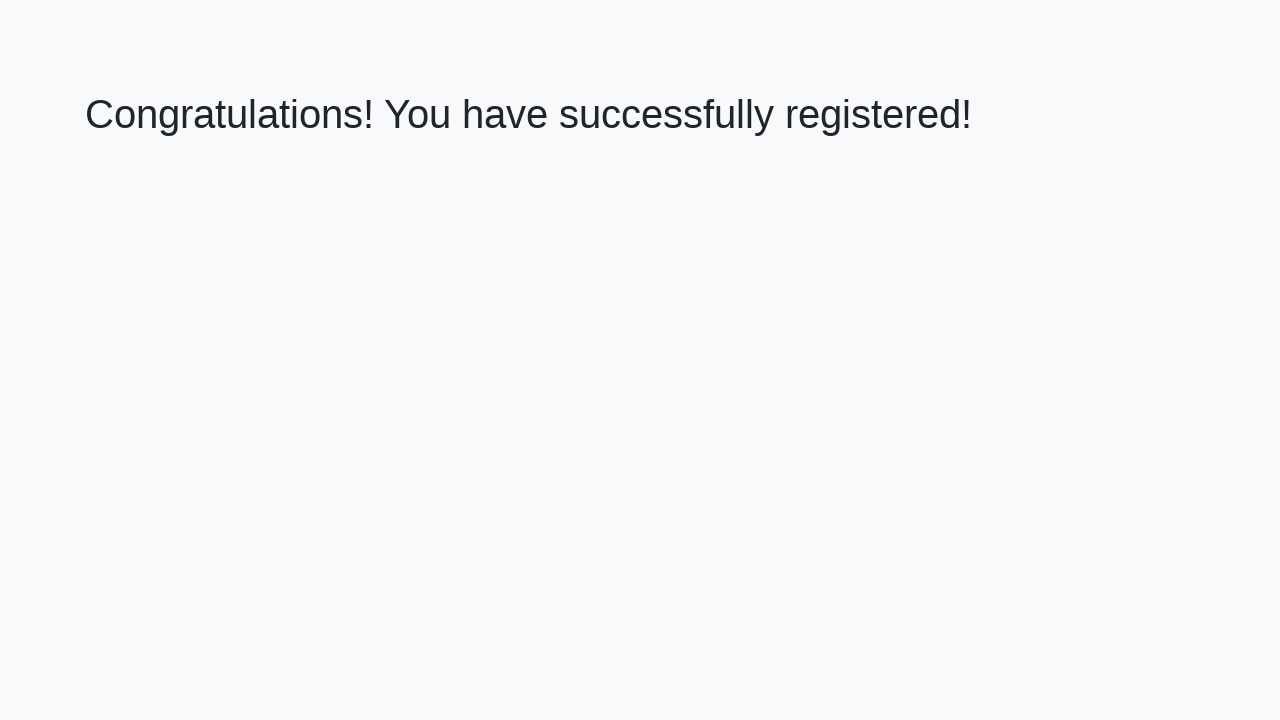